Tests clicking on Button 1 and verifies that the correct success message is displayed

Starting URL: https://practice.cydeo.com/multiple_buttons

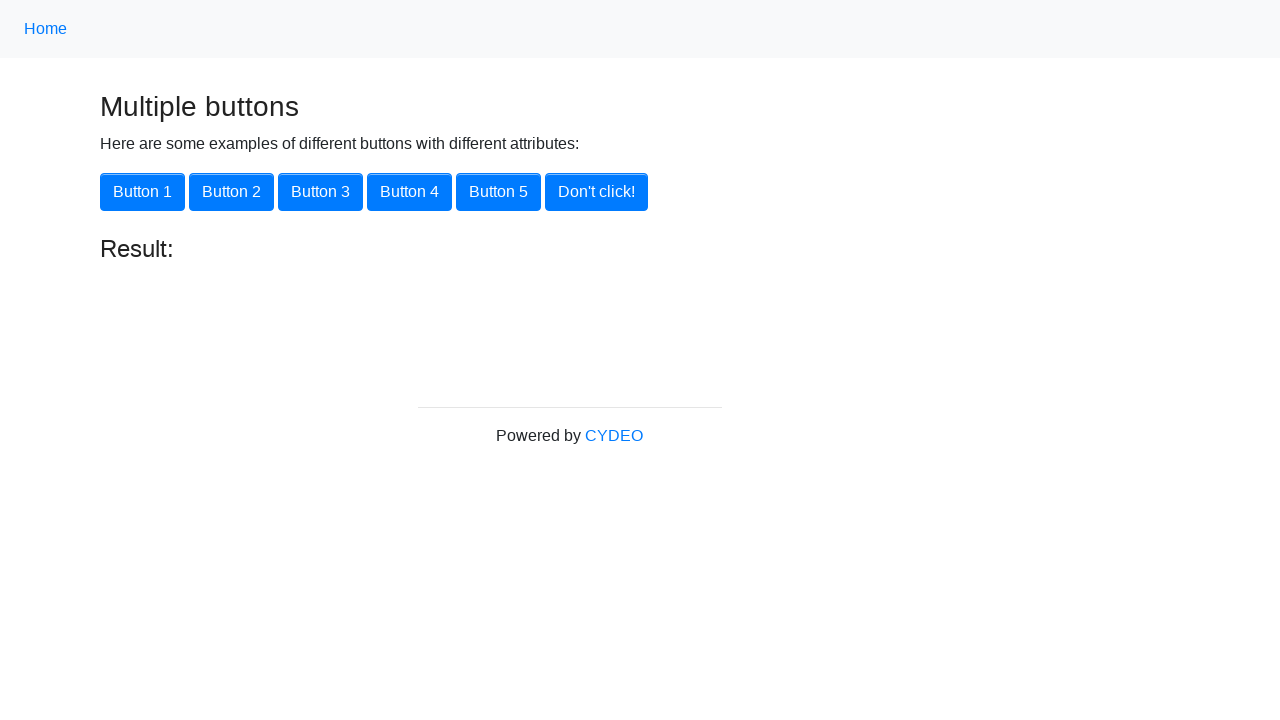

Clicked on Button 1 using xpath locator at (142, 192) on xpath=//button[.='Button 1']
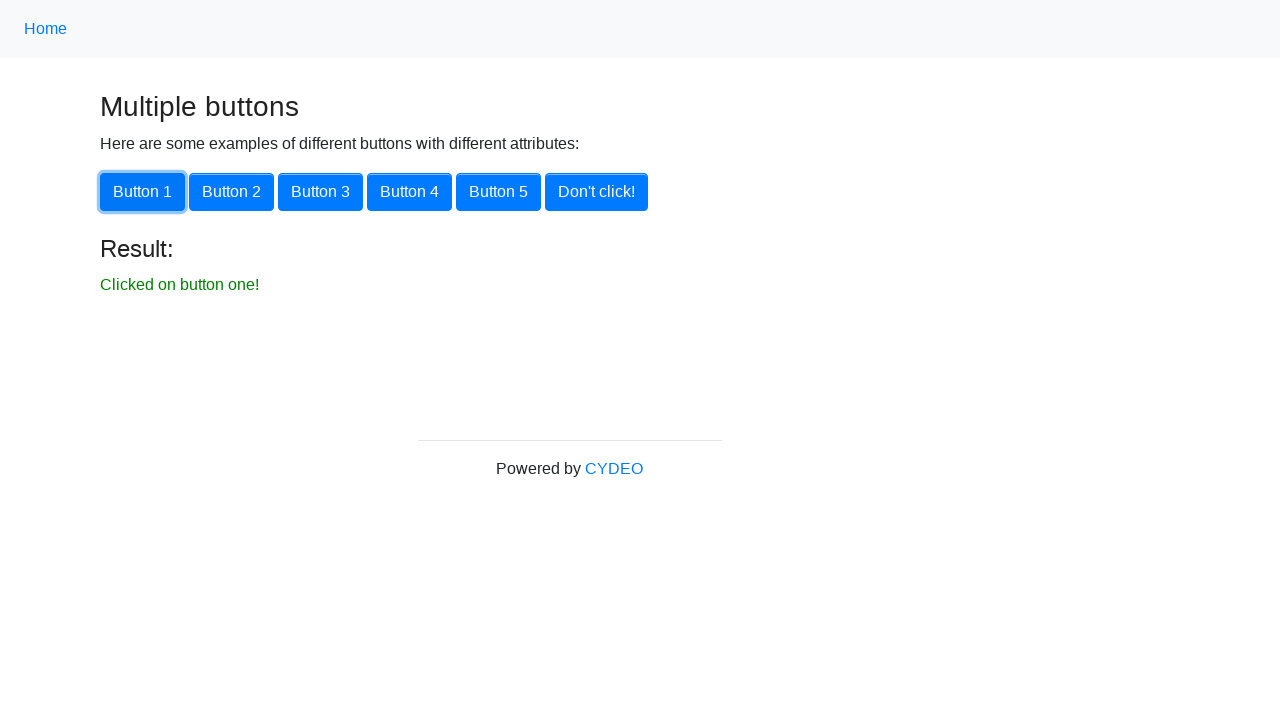

Success message 'Clicked on button one!' appeared
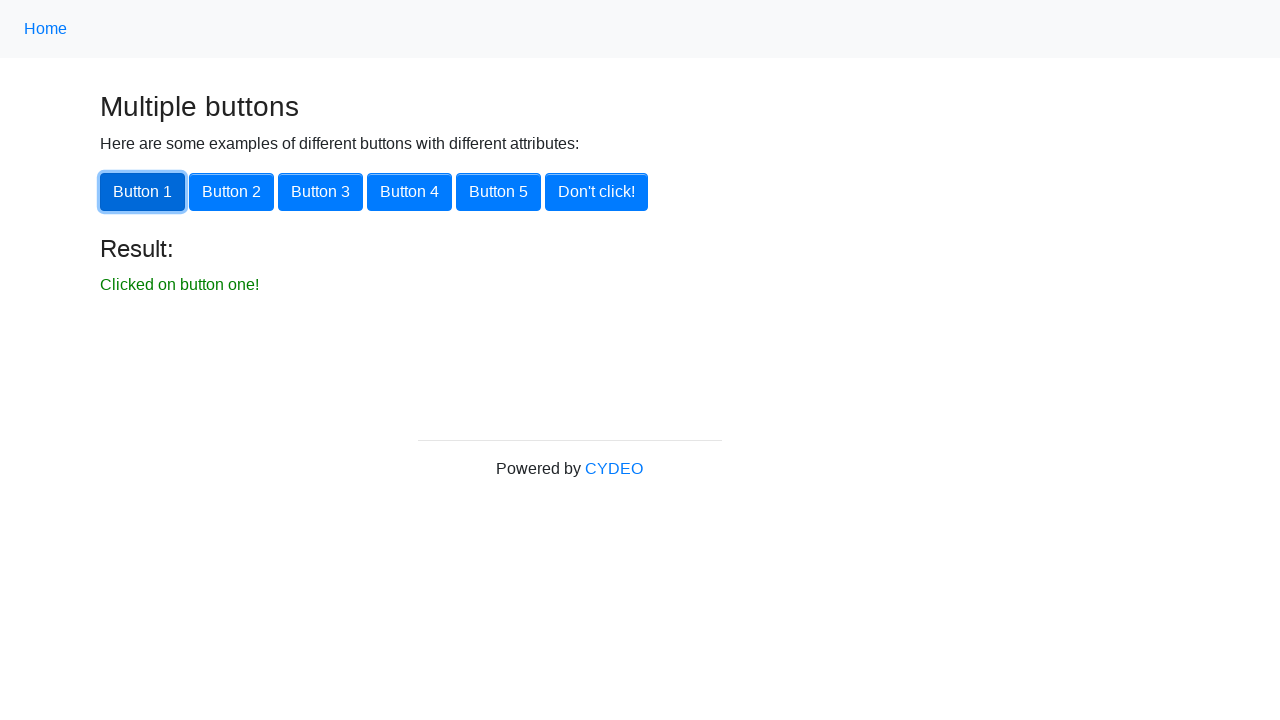

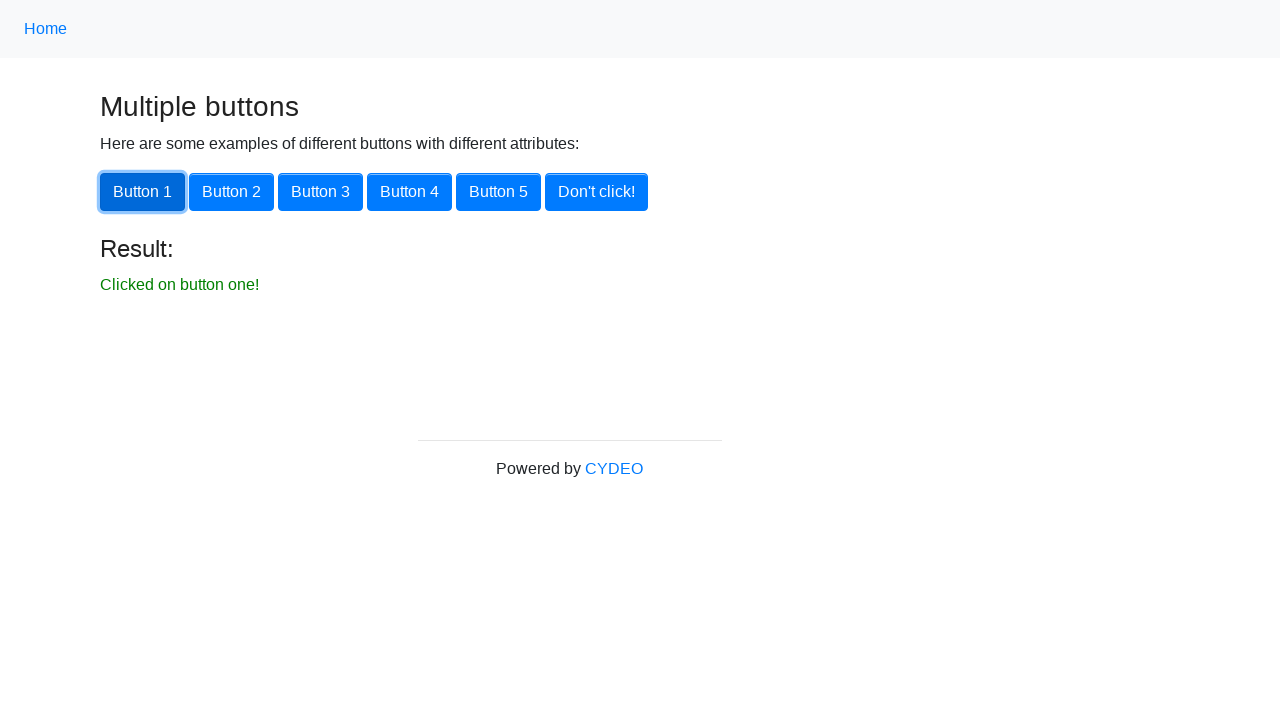